Tests JavaScript prompt cancellation by clicking the JS Prompt button and dismissing the prompt

Starting URL: https://the-internet.herokuapp.com/javascript_alerts

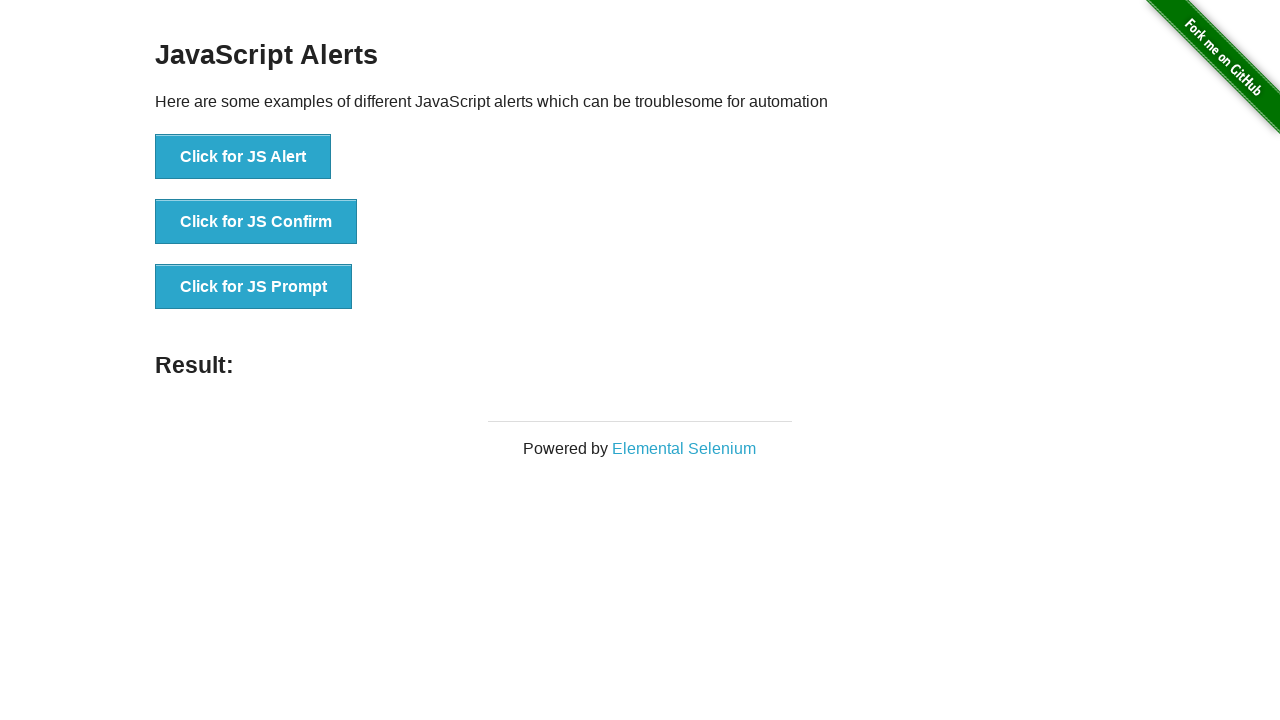

Set up dialog handler to dismiss prompts
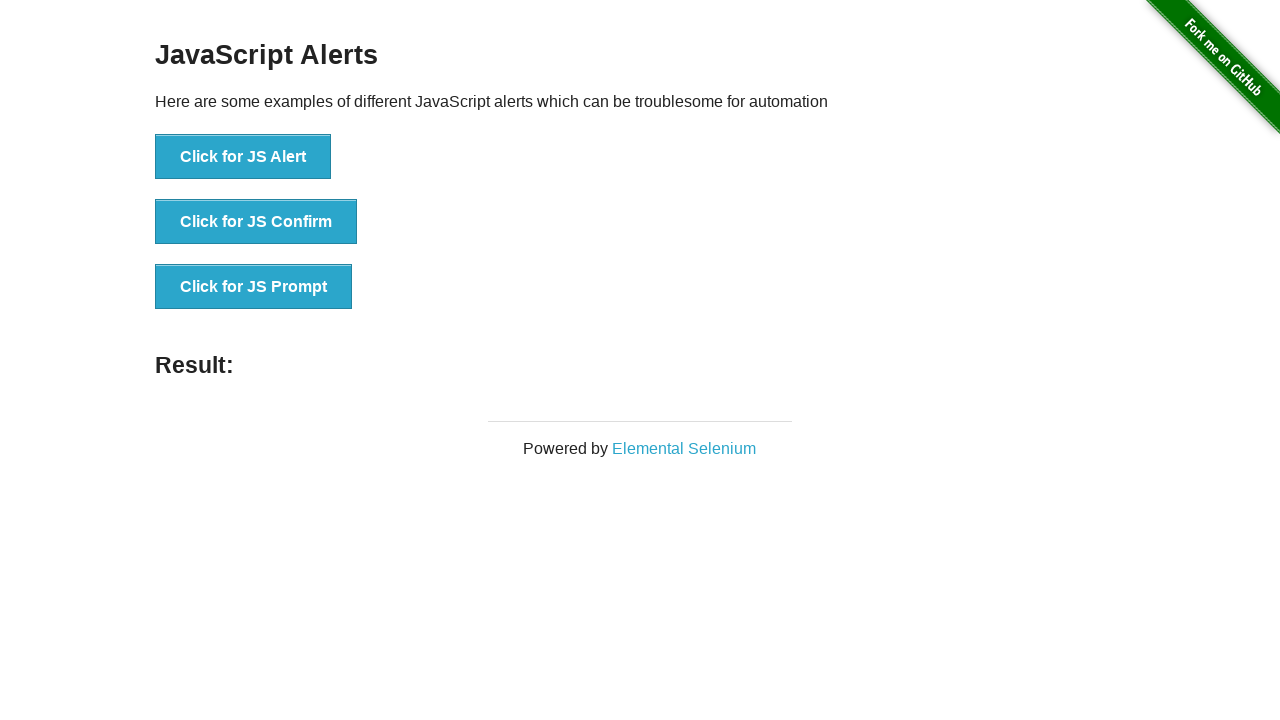

Clicked JS Prompt button at (254, 287) on button[onclick='jsPrompt()']
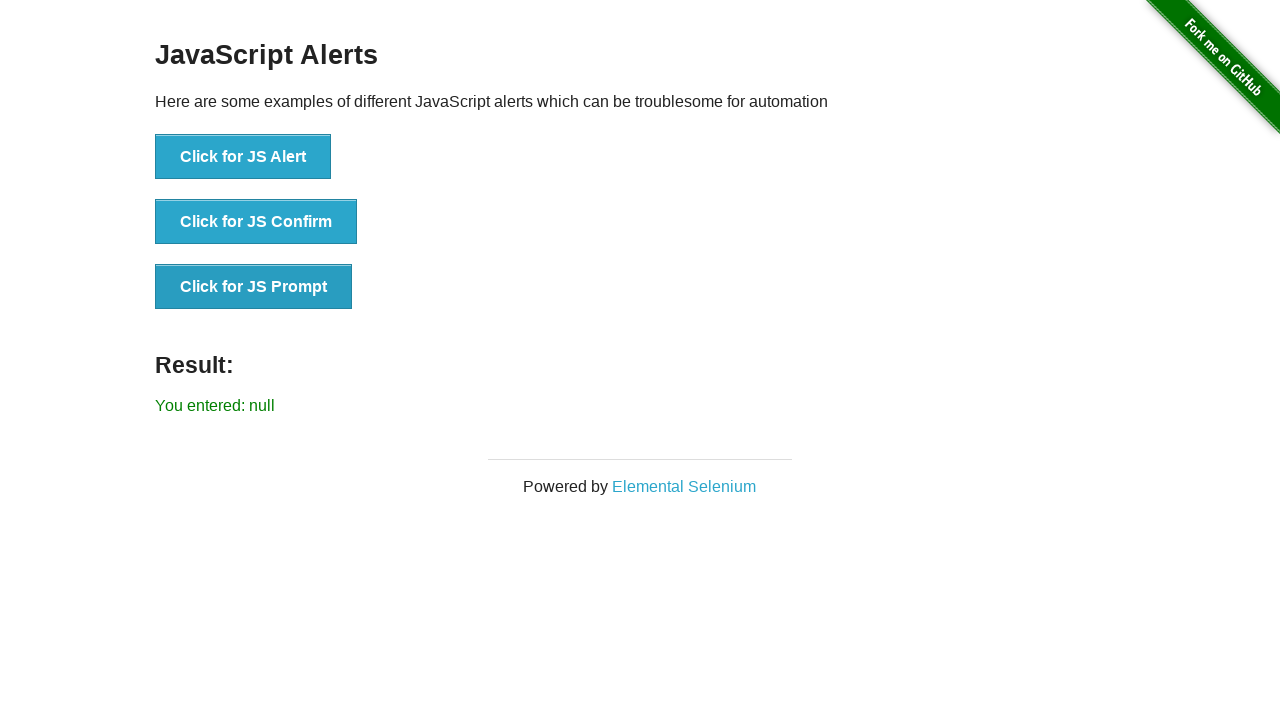

Prompt was dismissed and result appeared
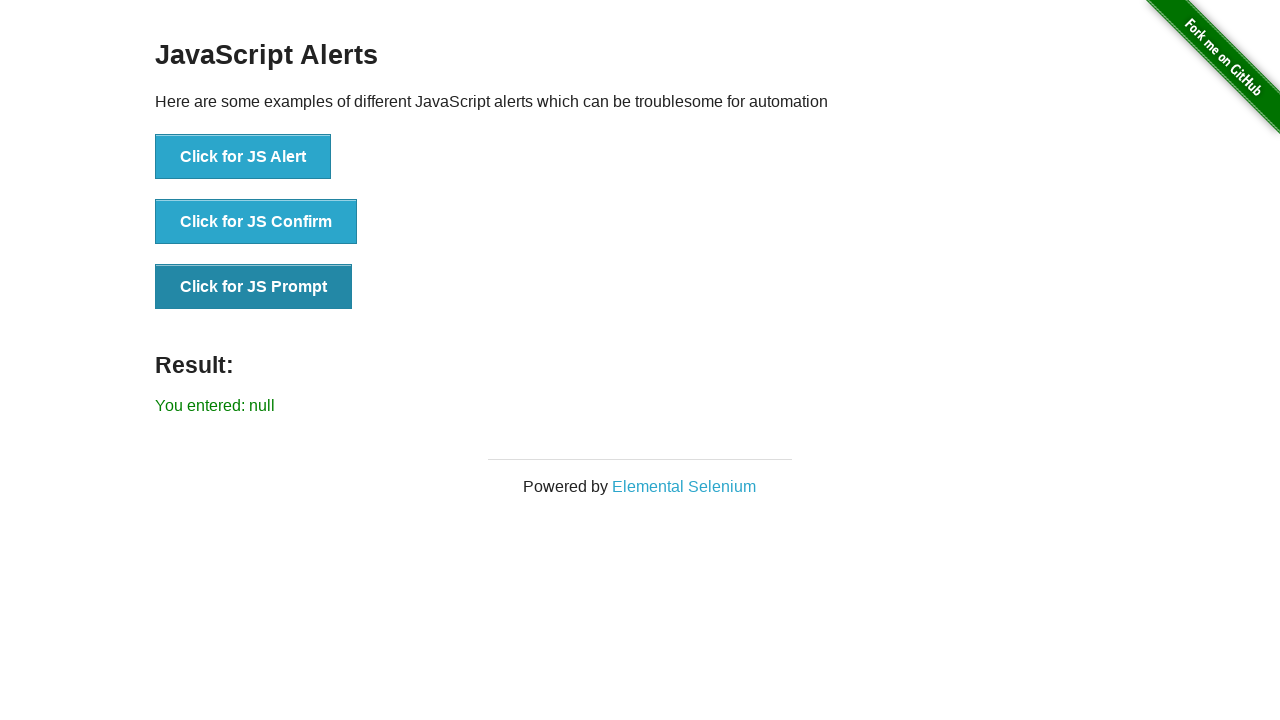

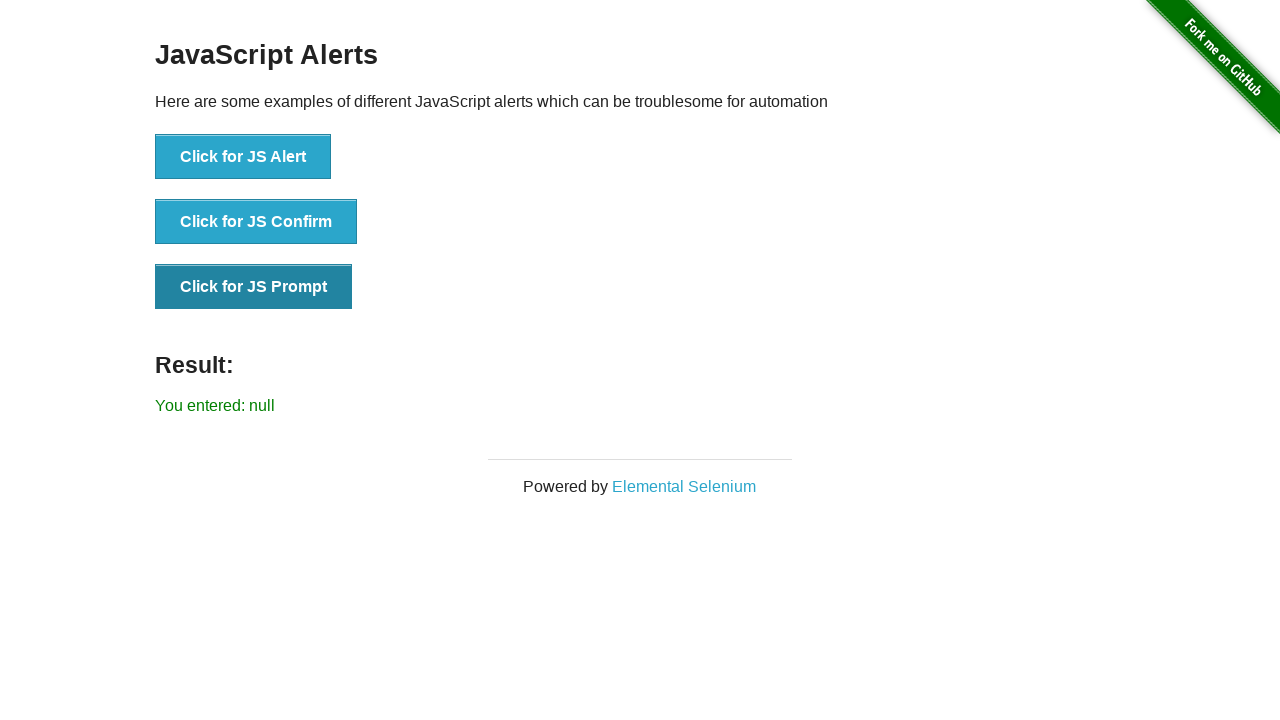